Navigates to Selenium website and clicks on the Downloads link, then waits for the downloads page to load

Starting URL: https://www.selenium.dev/

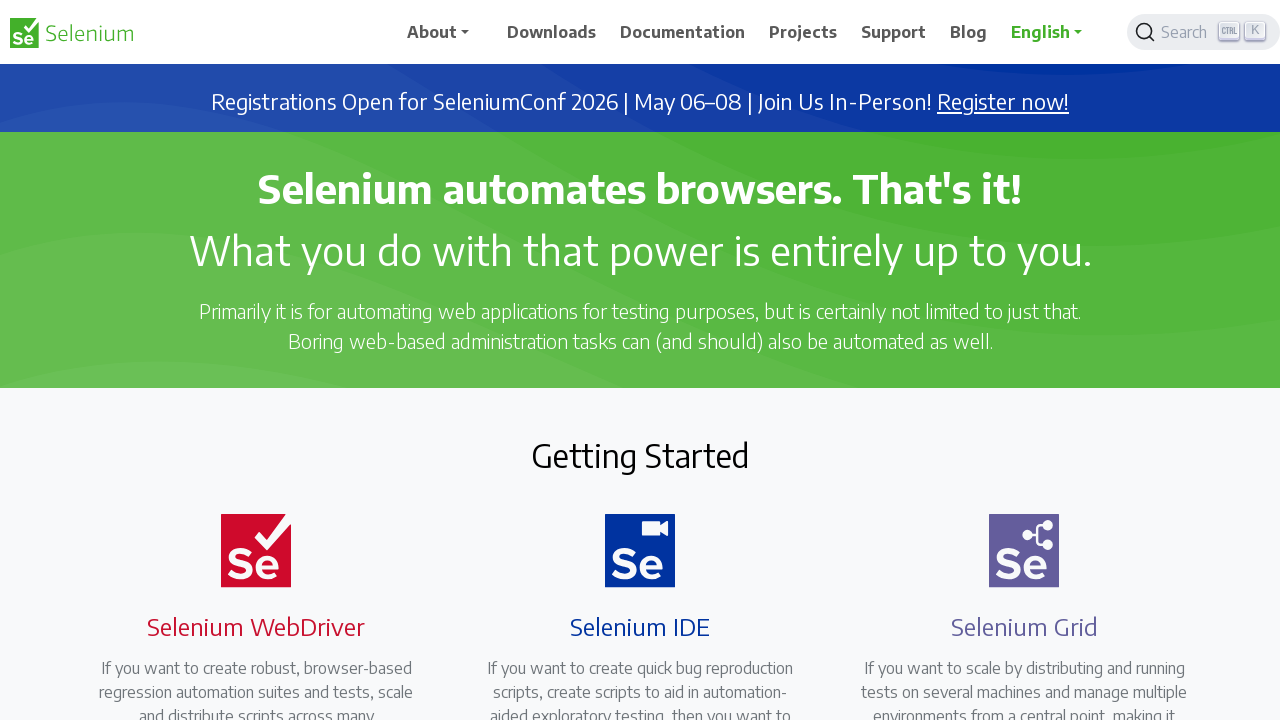

Navigated to Selenium website
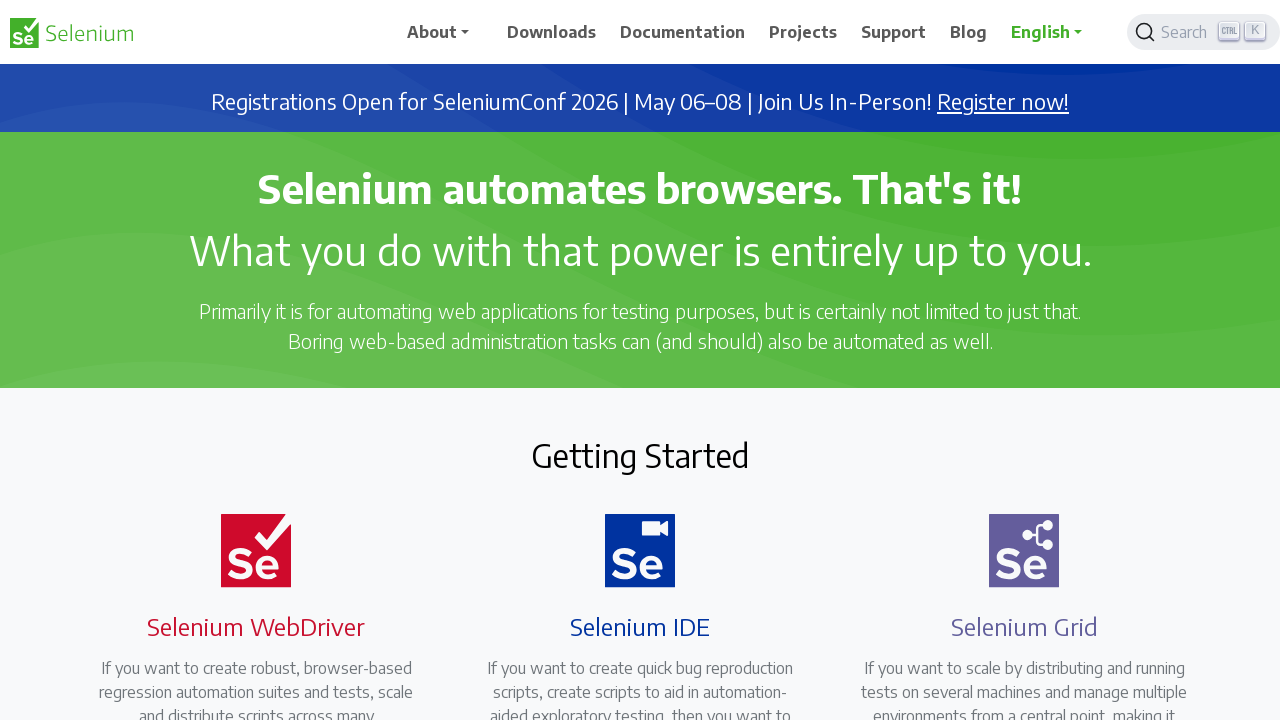

Clicked on the Downloads link at (552, 32) on text=Downloads
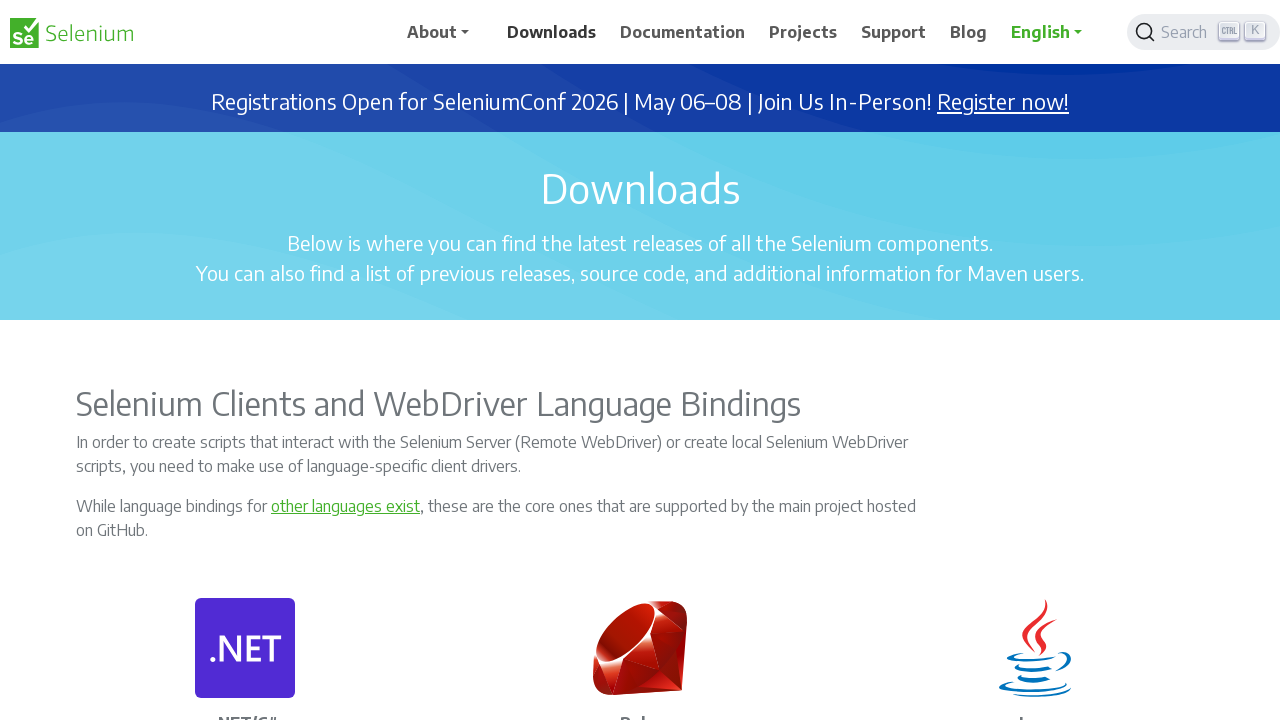

Downloads page loaded successfully
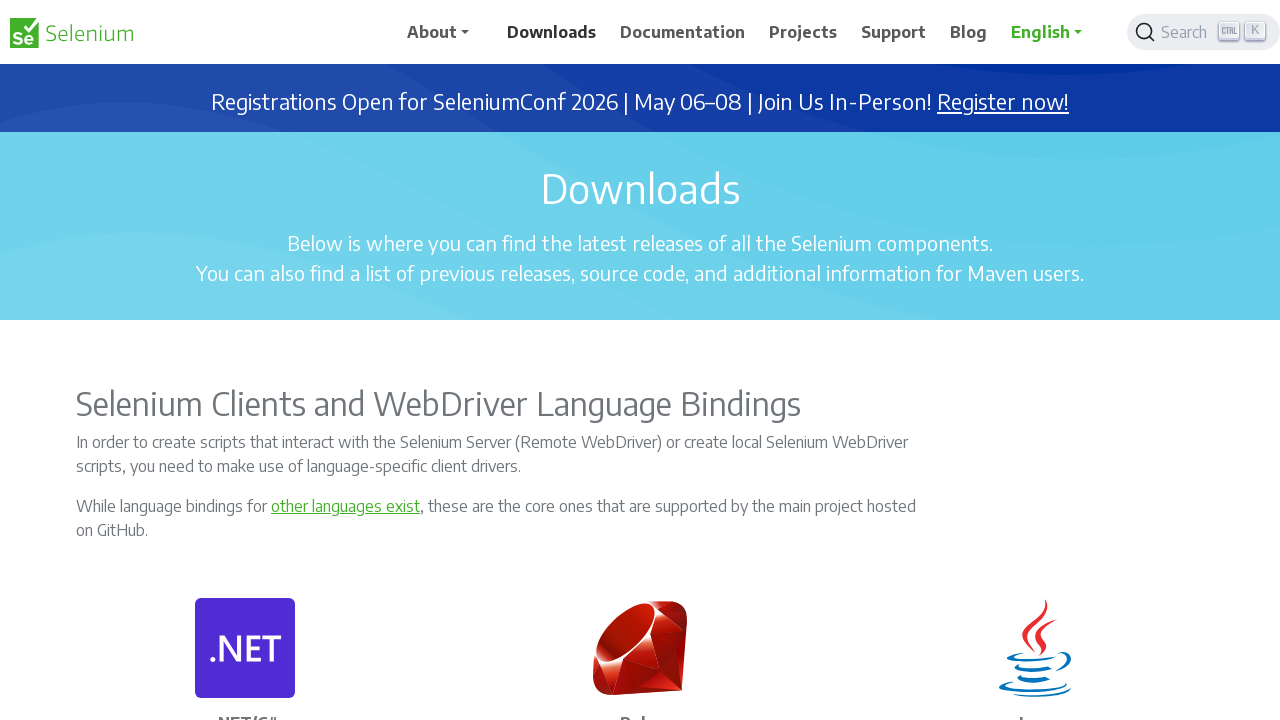

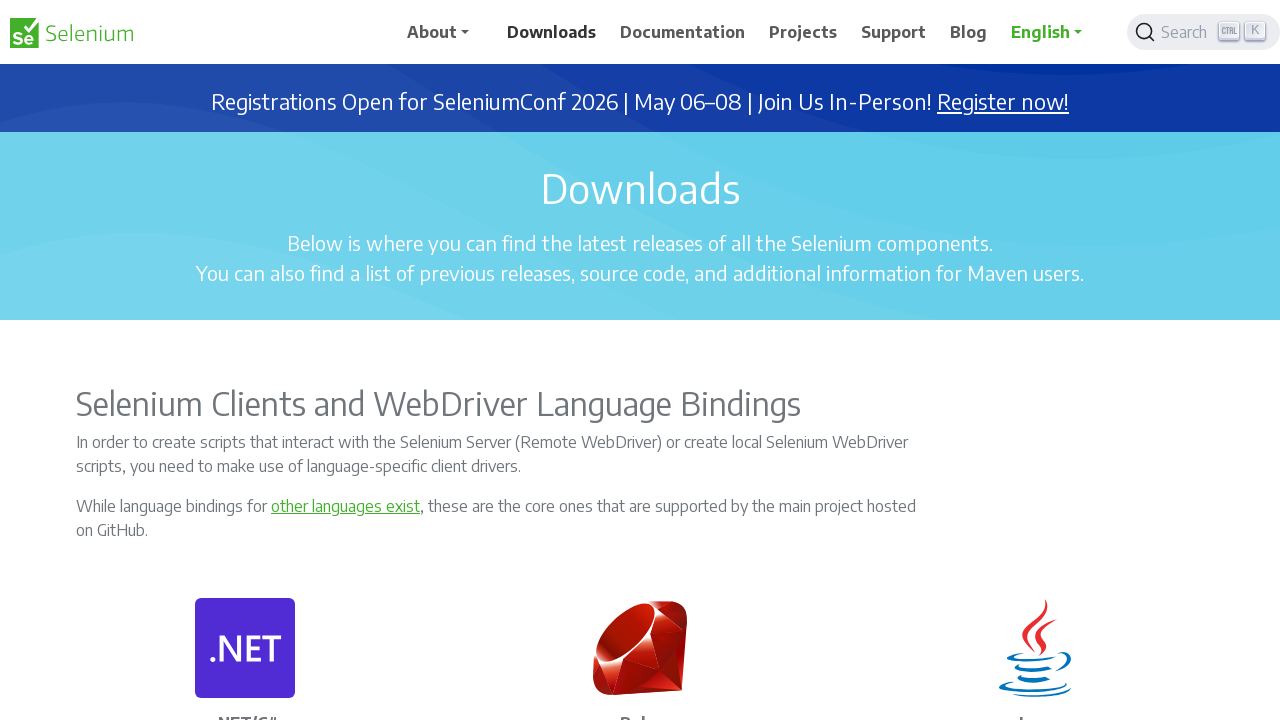